Tests dynamic content loading by clicking a Start button and waiting for hidden text to become visible on a demo page that showcases element visibility changes after loading.

Starting URL: https://the-internet.herokuapp.com/dynamic_loading/1

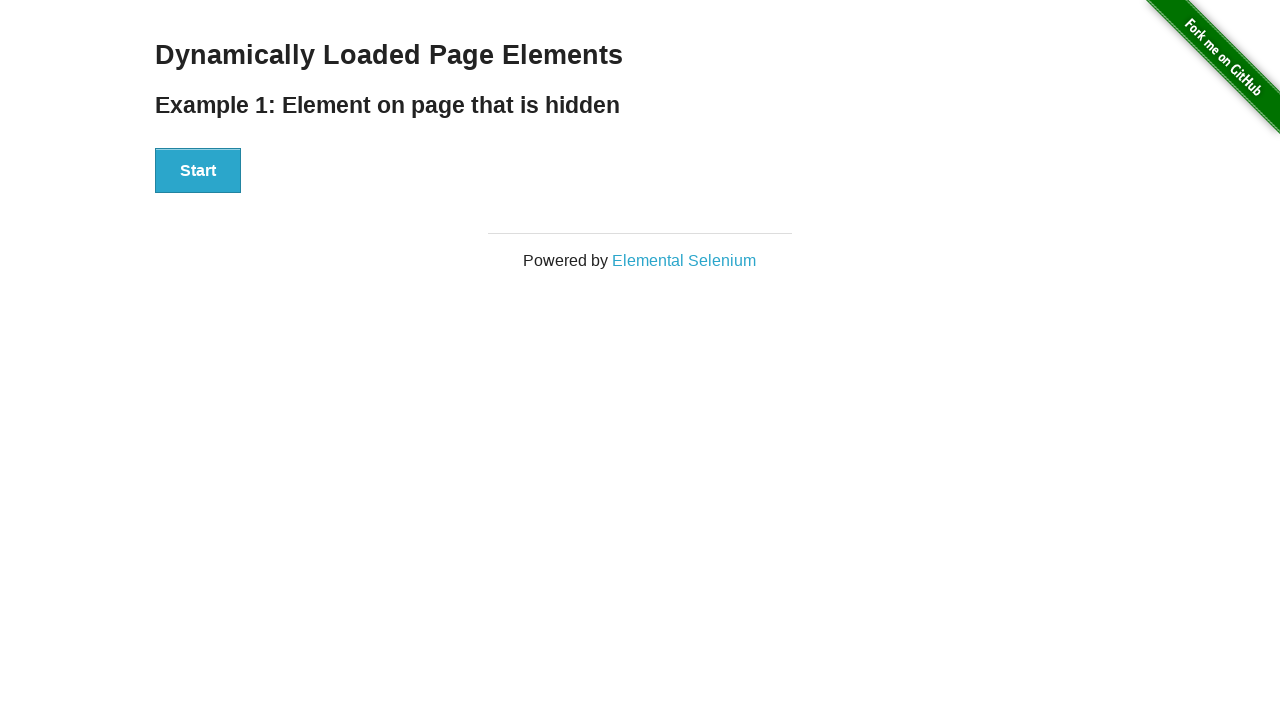

Clicked the Start button to begin dynamic loading at (198, 171) on xpath=//button[text()='Start']
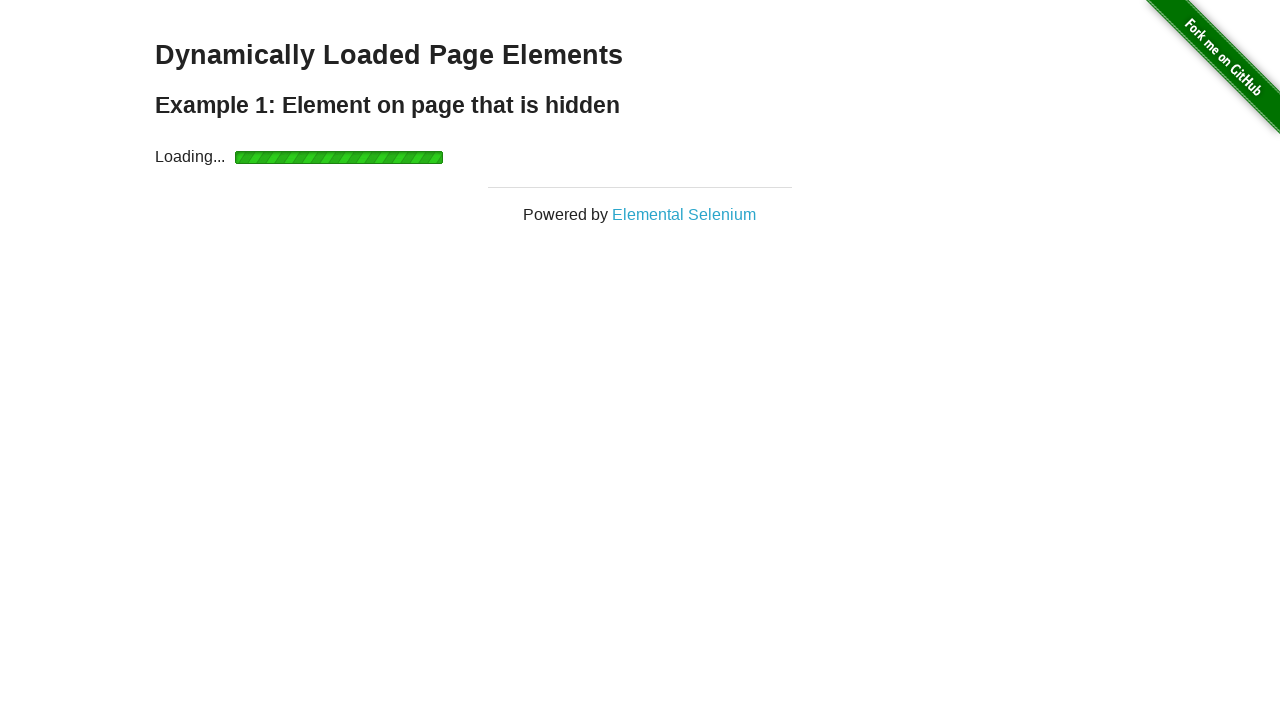

Waited for hidden element to become visible
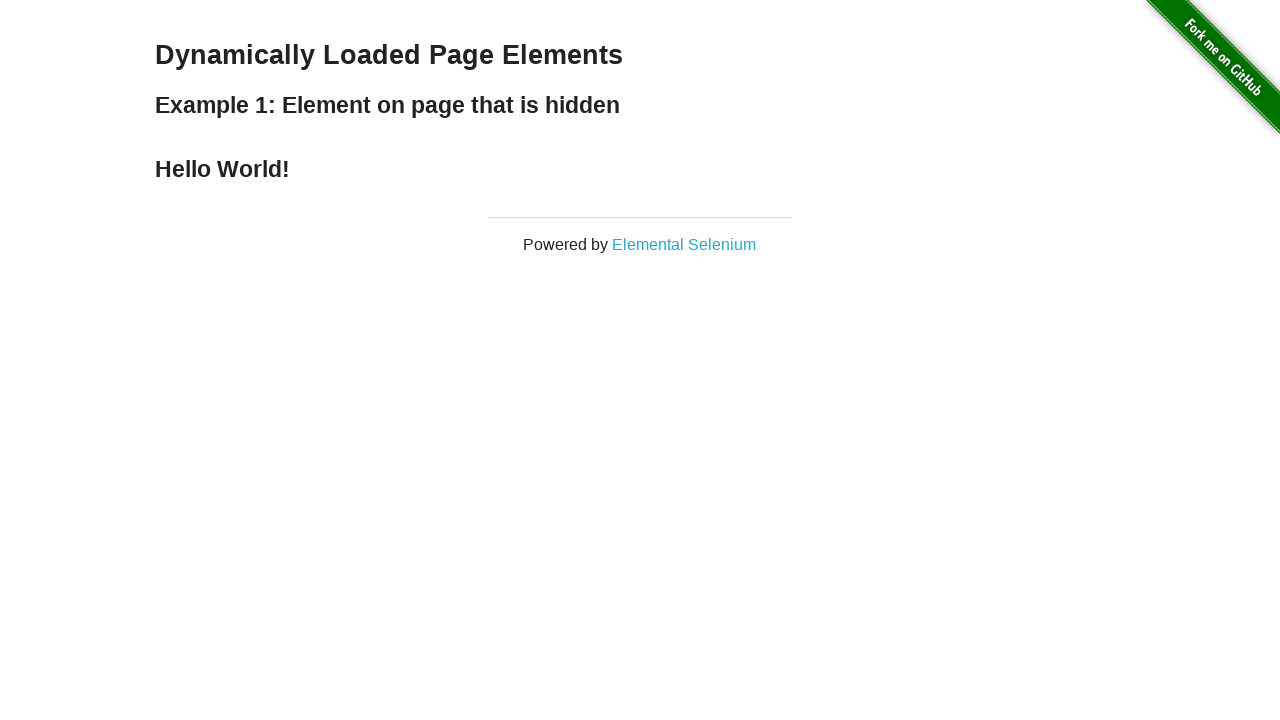

Located the finish element
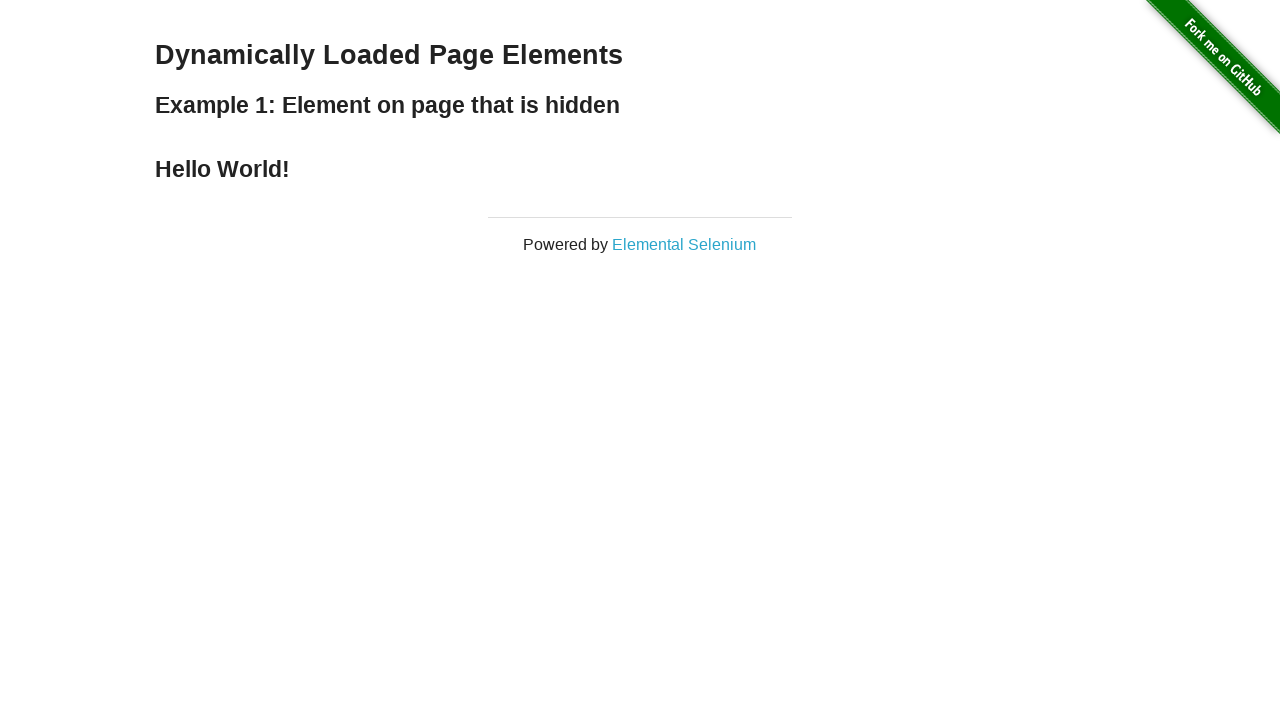

Confirmed finish element is visible
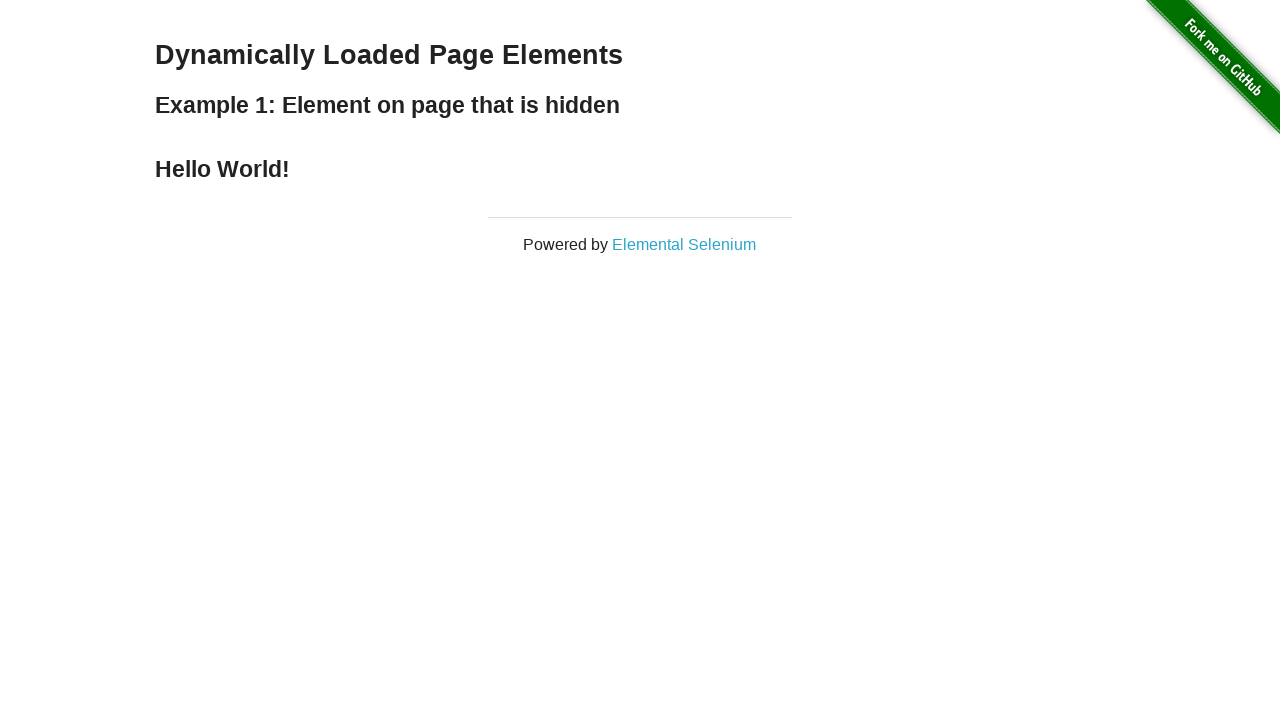

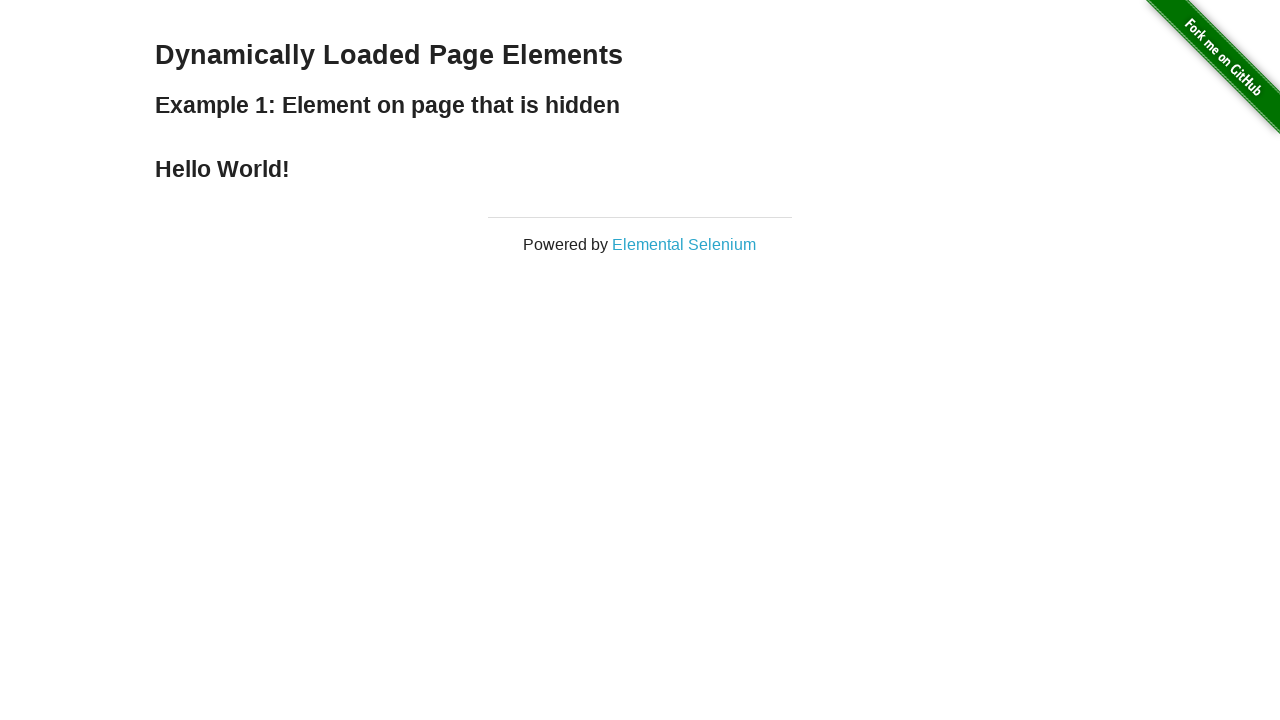